Tests dropdown selection by value, selecting Option 1 from the dropdown and verifying the selection

Starting URL: https://the-internet.herokuapp.com/dropdown

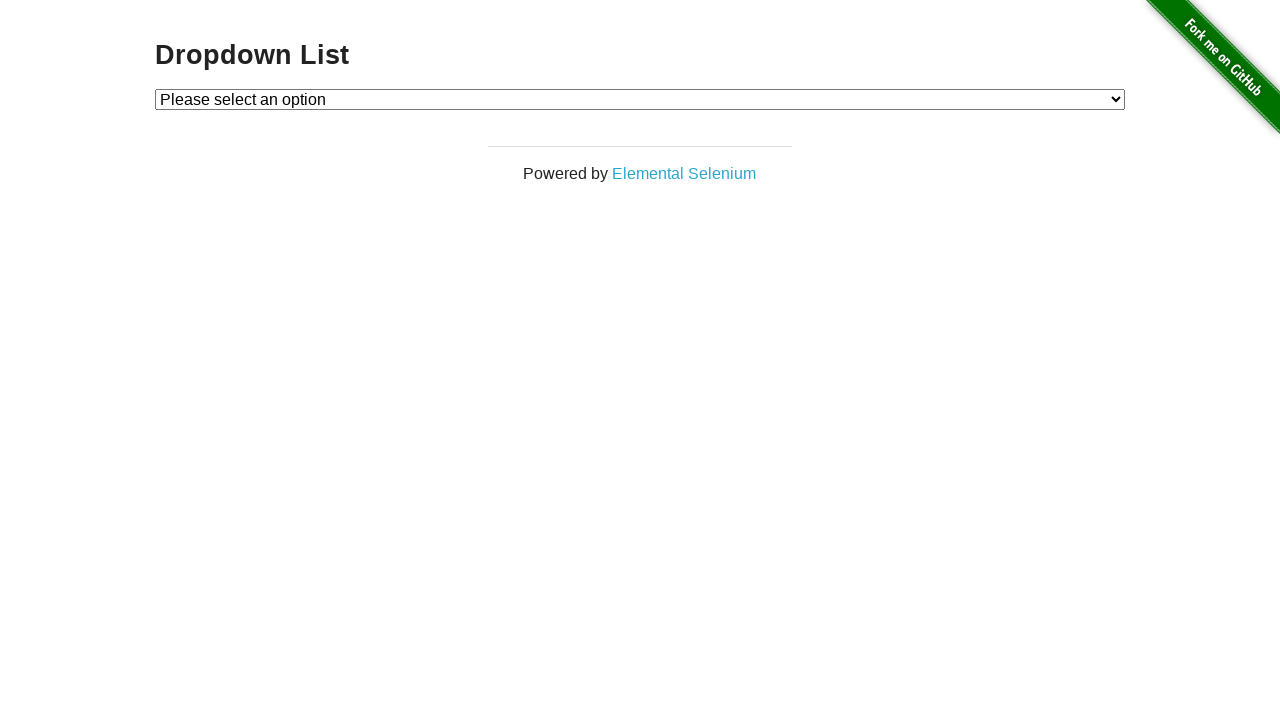

Selected 'Option 1' from dropdown by value '1' on #dropdown
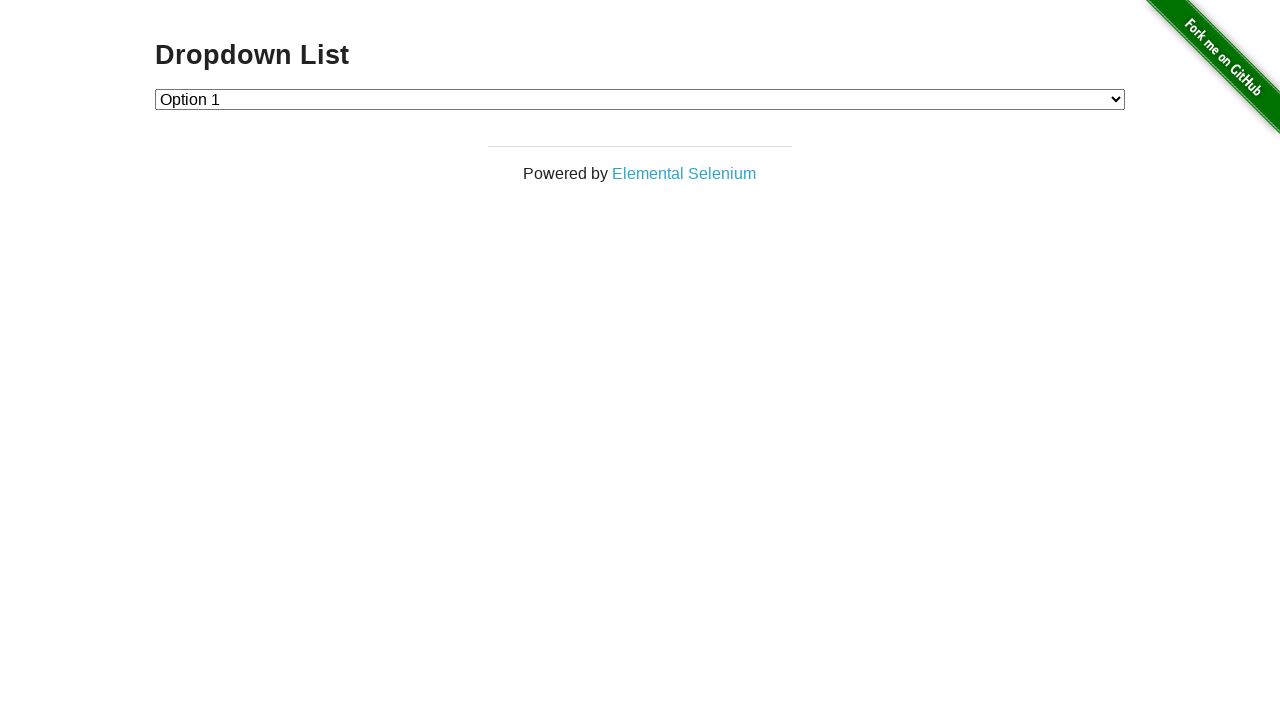

Retrieved selected dropdown option text content
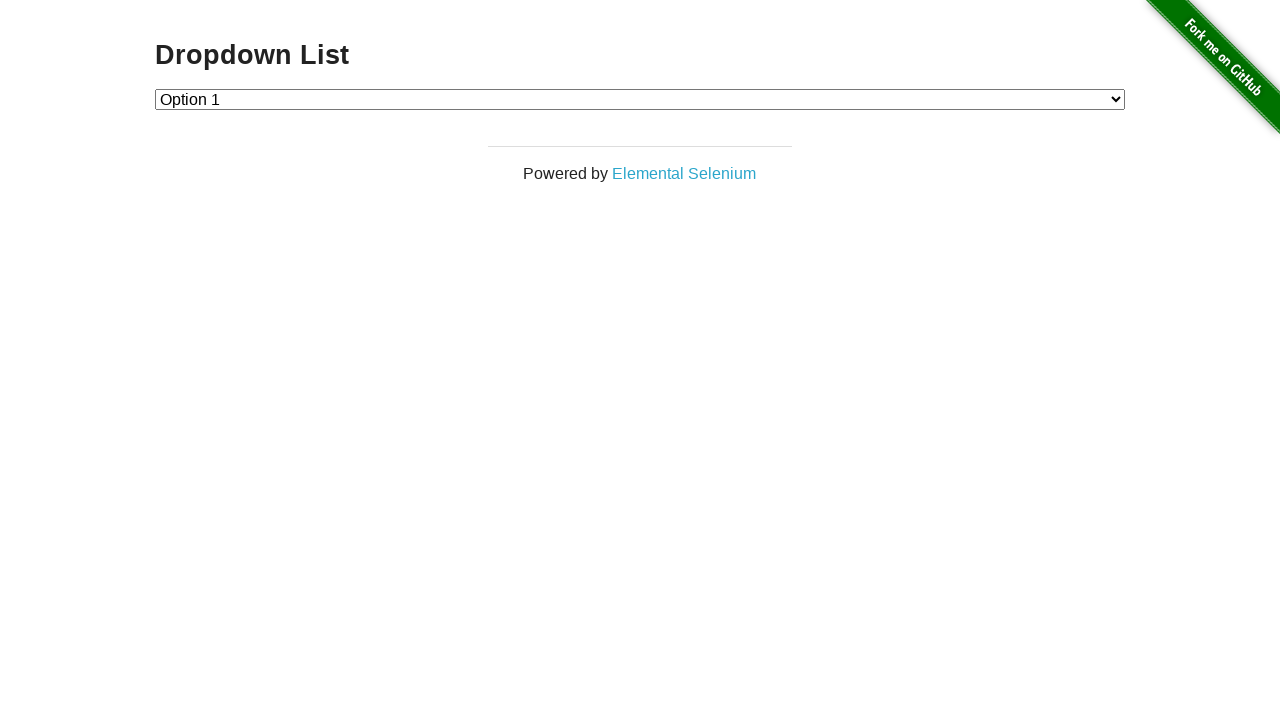

Verified that 'Option 1' is selected in the dropdown
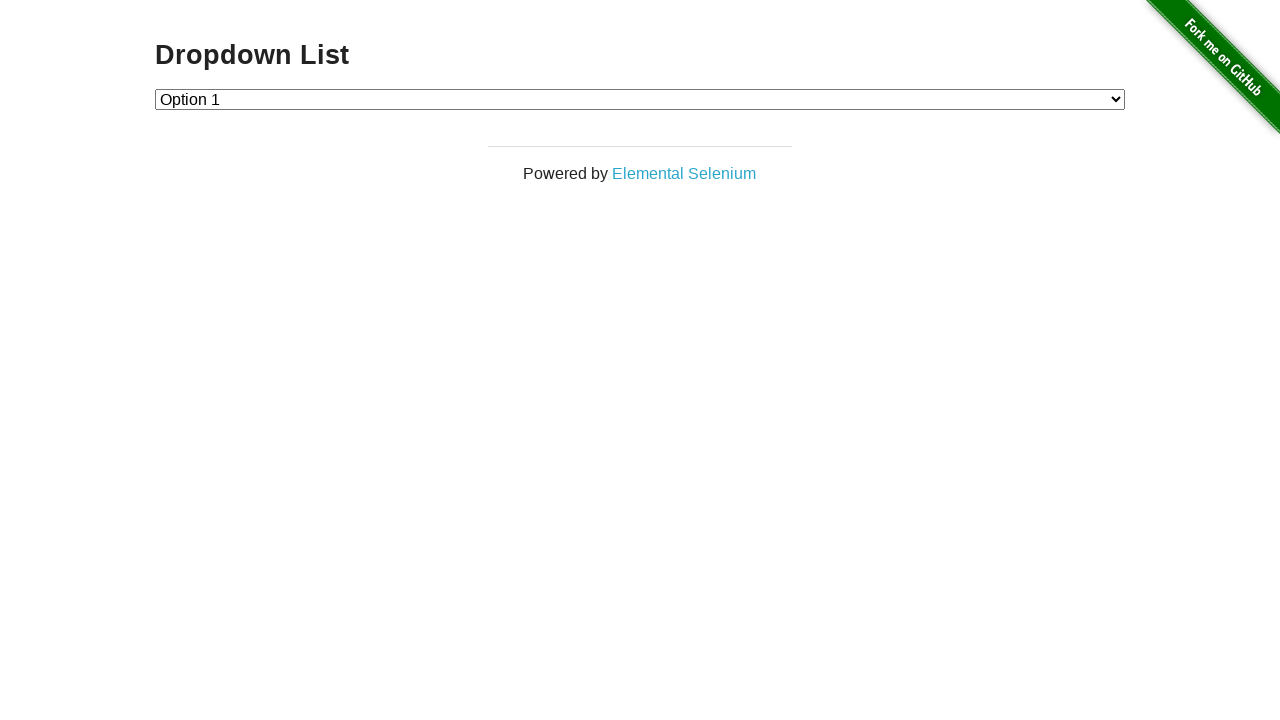

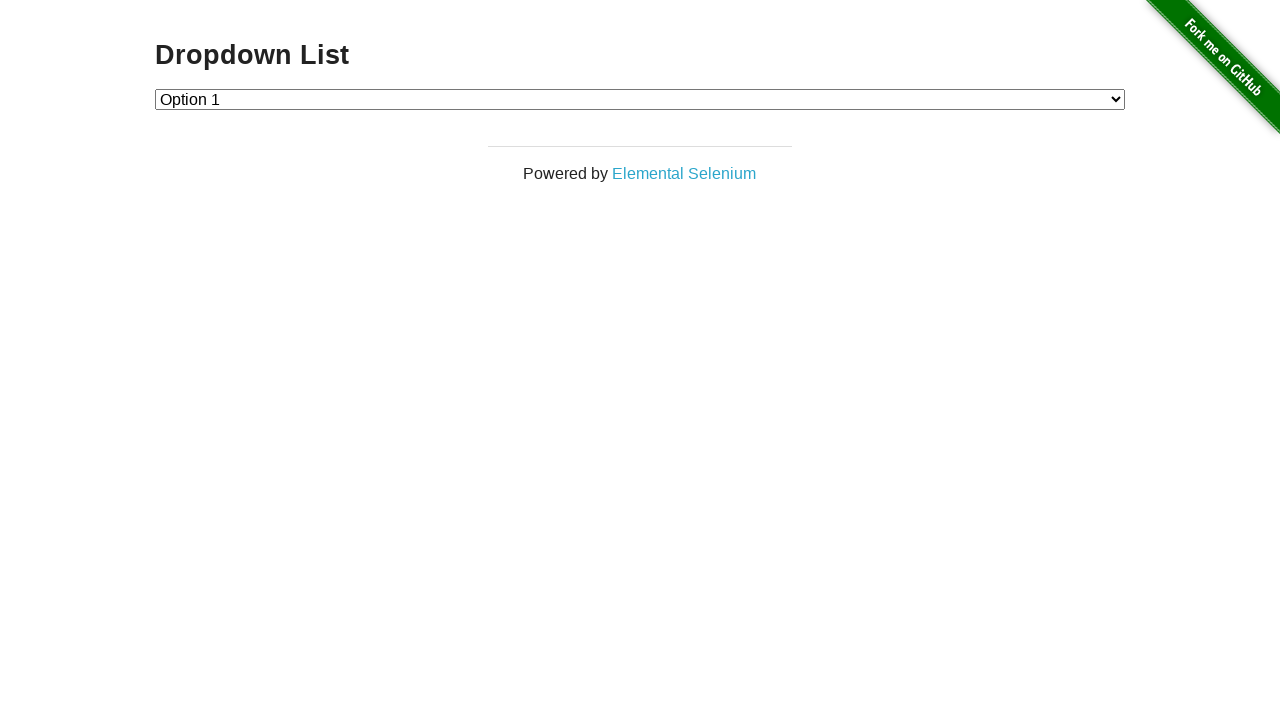